Tests JavaScript alerts, confirms, and prompts by clicking buttons and interacting with the dialogs

Starting URL: https://the-internet.herokuapp.com

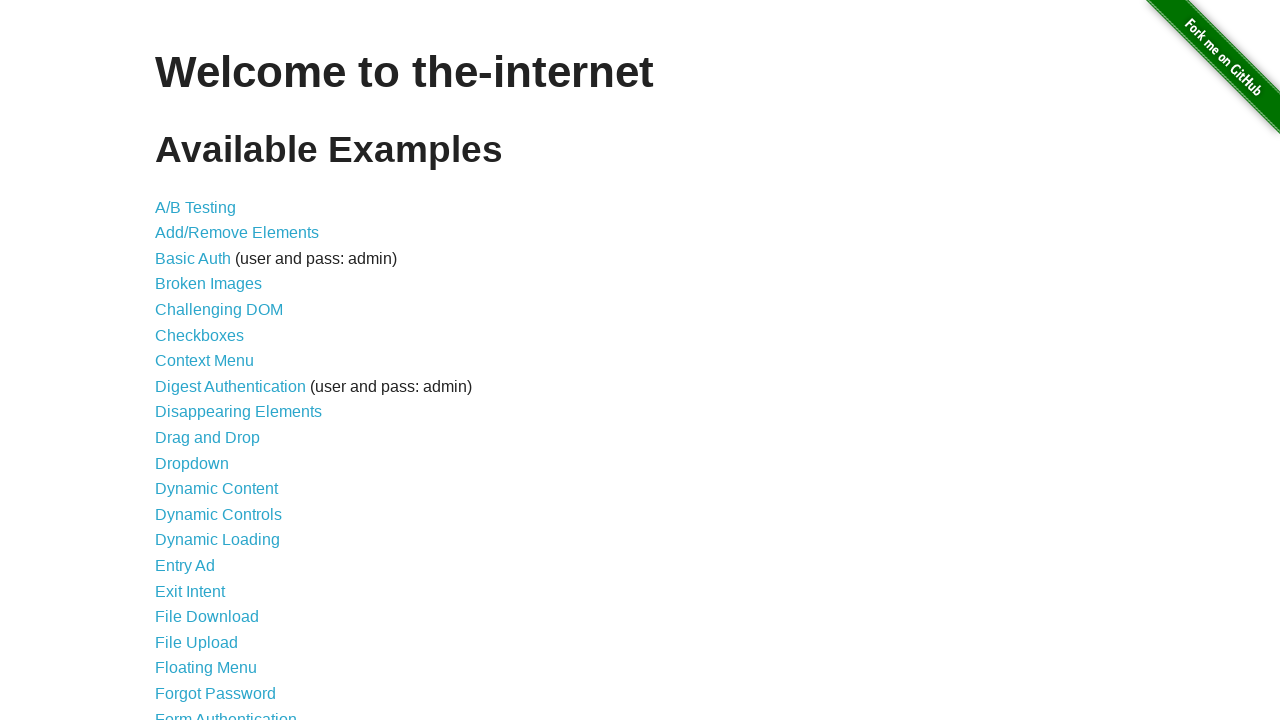

Clicked on JavaScript Alerts link at (214, 361) on internal:role=link[name="JavaScript Alerts"i]
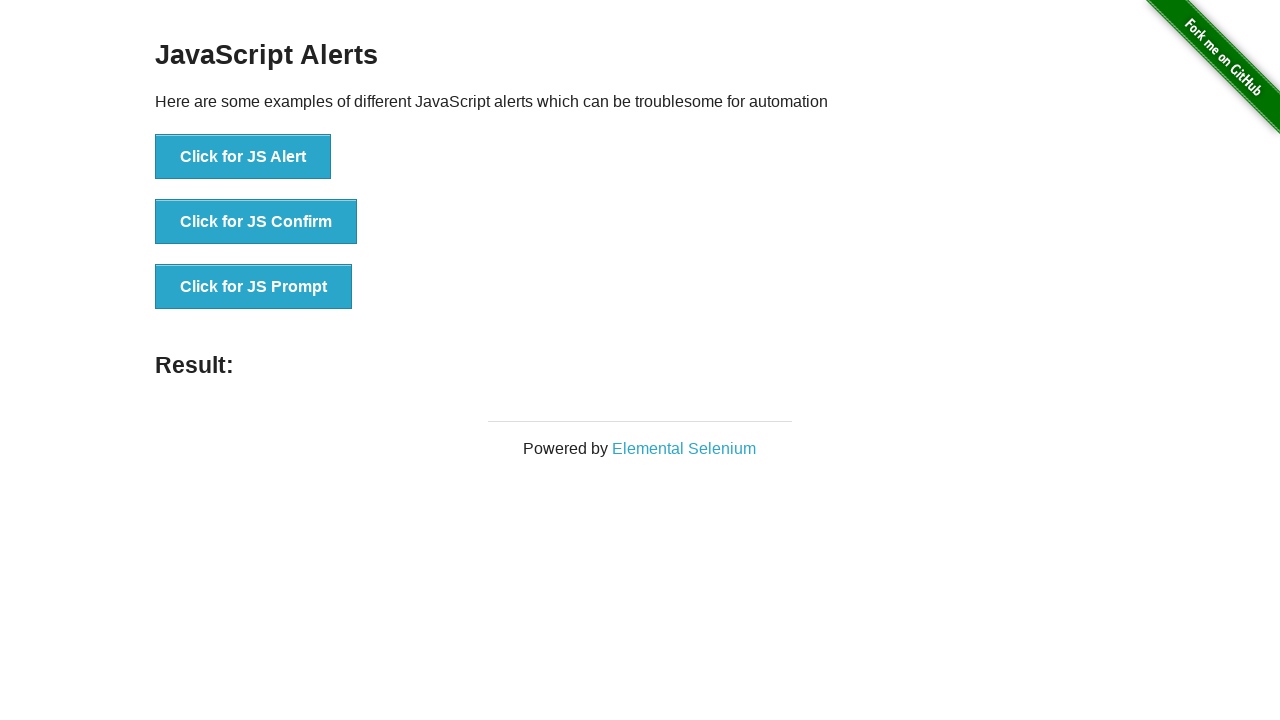

Waited for example section to load
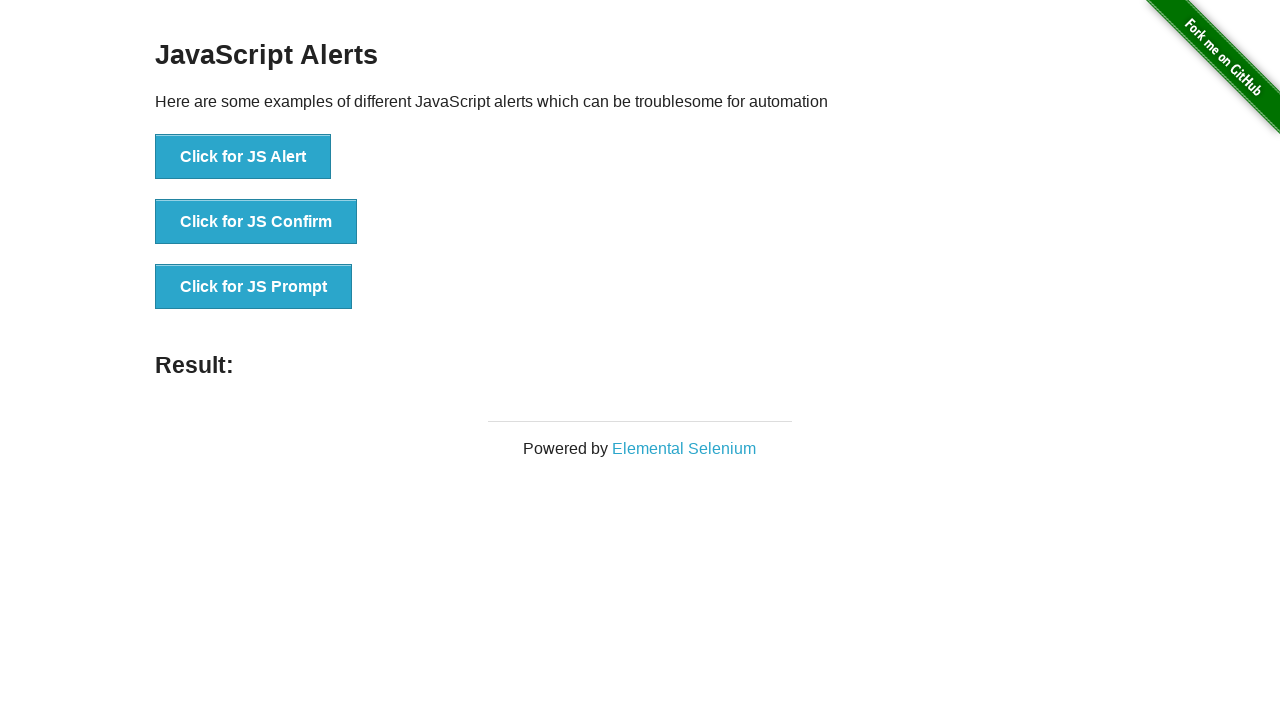

Set up dialog handler to accept alerts
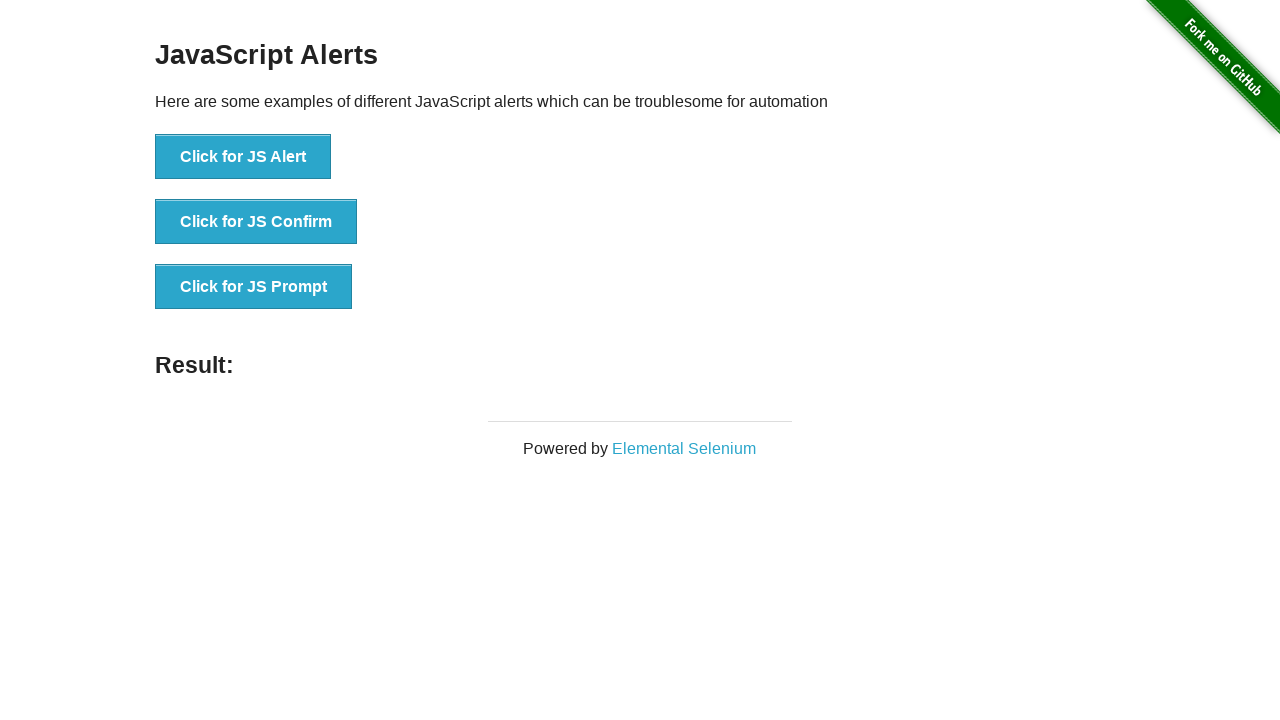

Clicked button to trigger JavaScript alert at (243, 157) on xpath=//button[text()='Click for JS Alert']
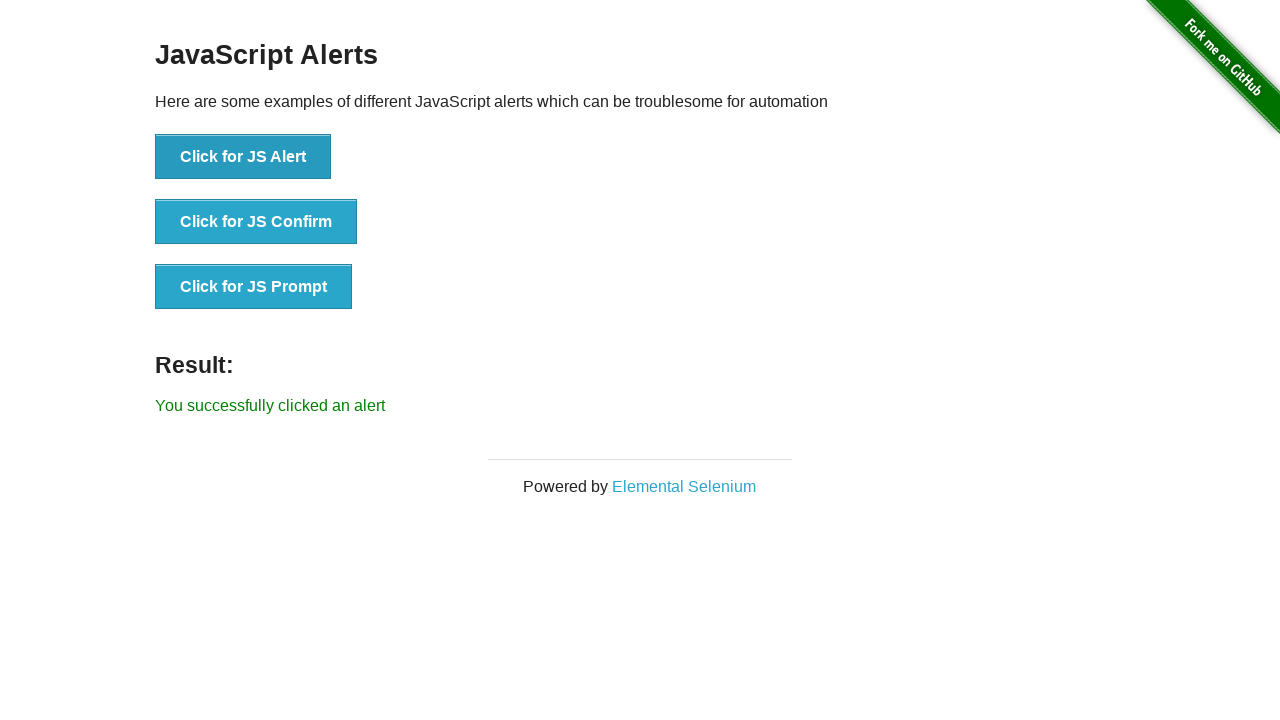

Waited 500ms for alert to be processed
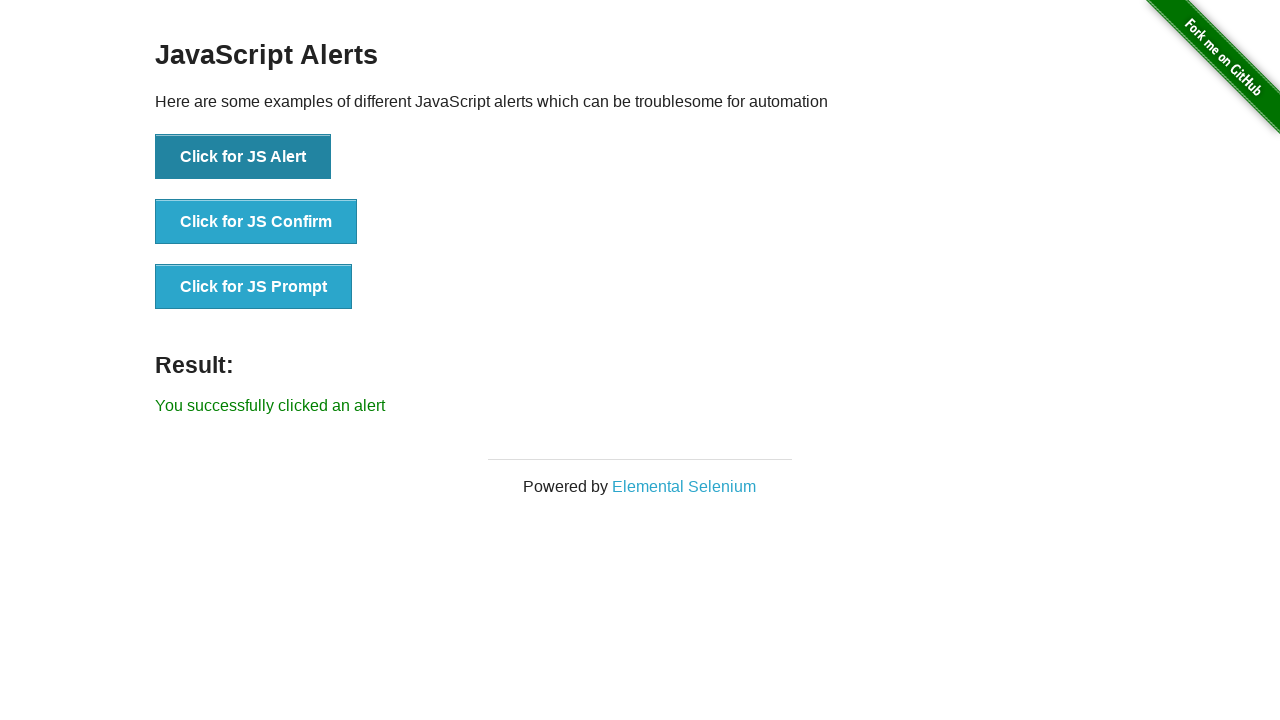

Clicked button to trigger JavaScript confirm dialog at (256, 222) on xpath=//button[text()='Click for JS Confirm']
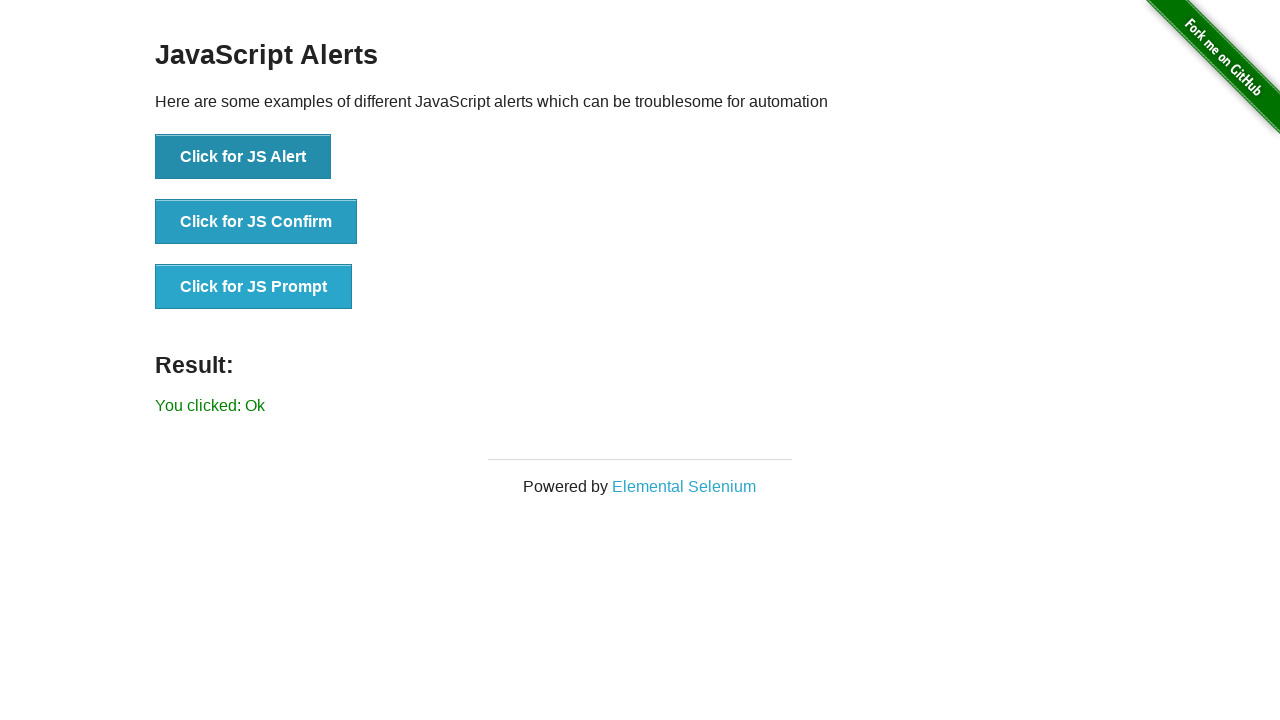

Waited 500ms for confirm dialog to be processed
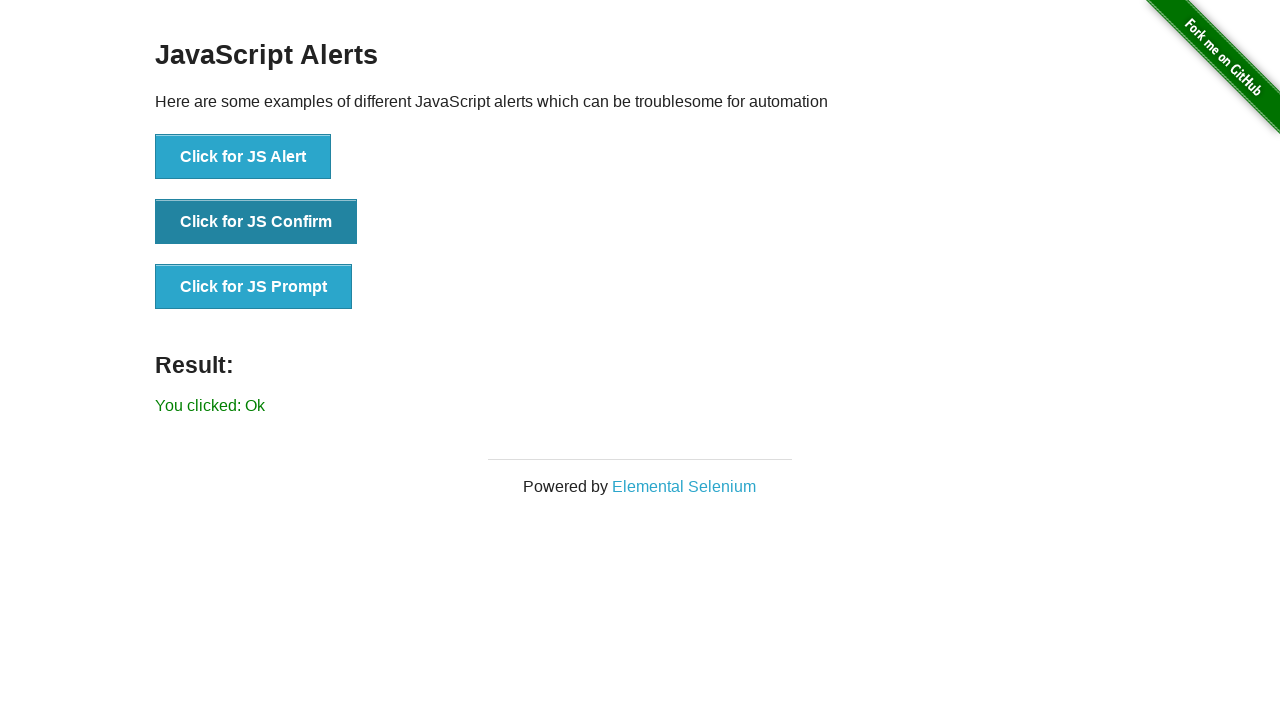

Set up dialog handler to accept prompt with test input
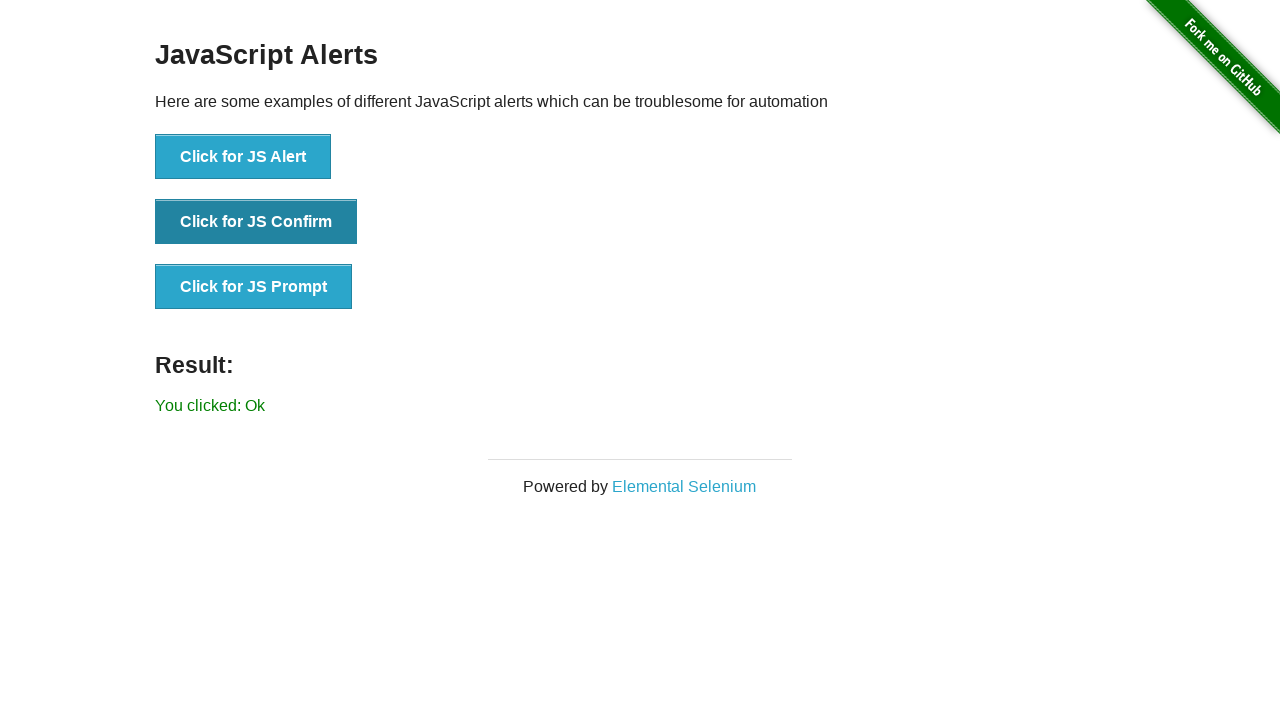

Clicked button to trigger JavaScript prompt dialog at (254, 287) on xpath=//button[text()='Click for JS Prompt']
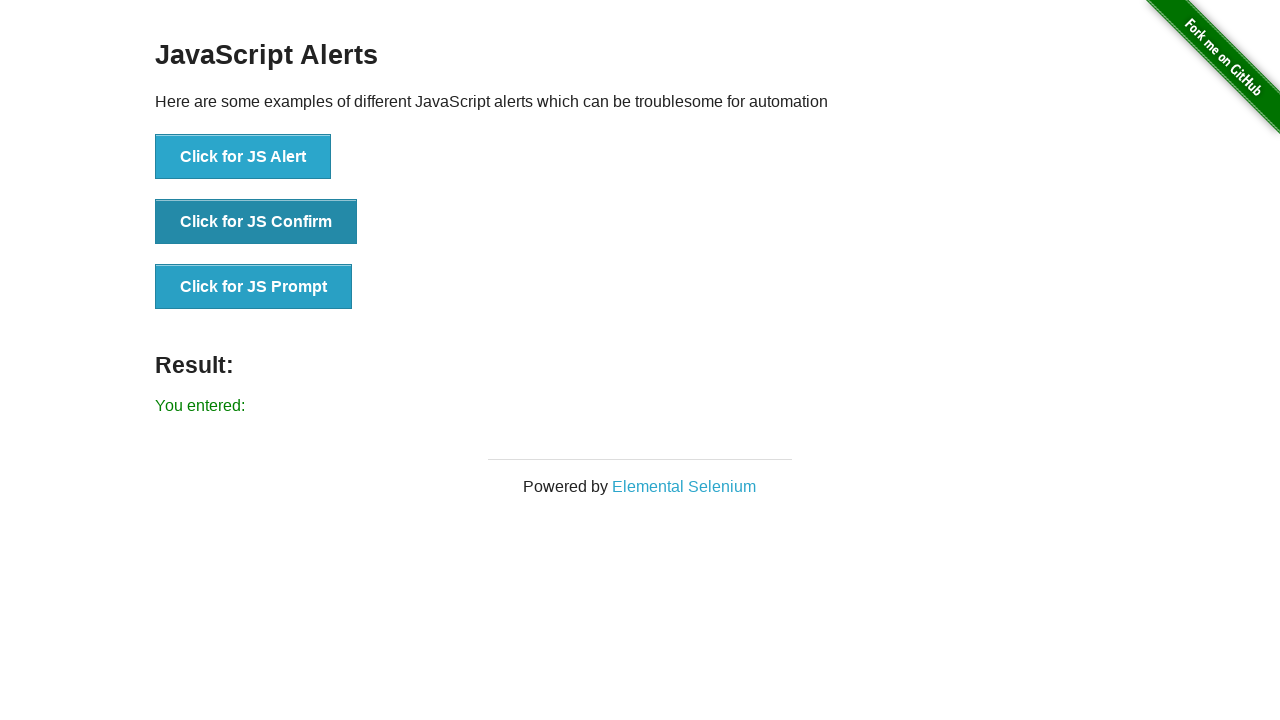

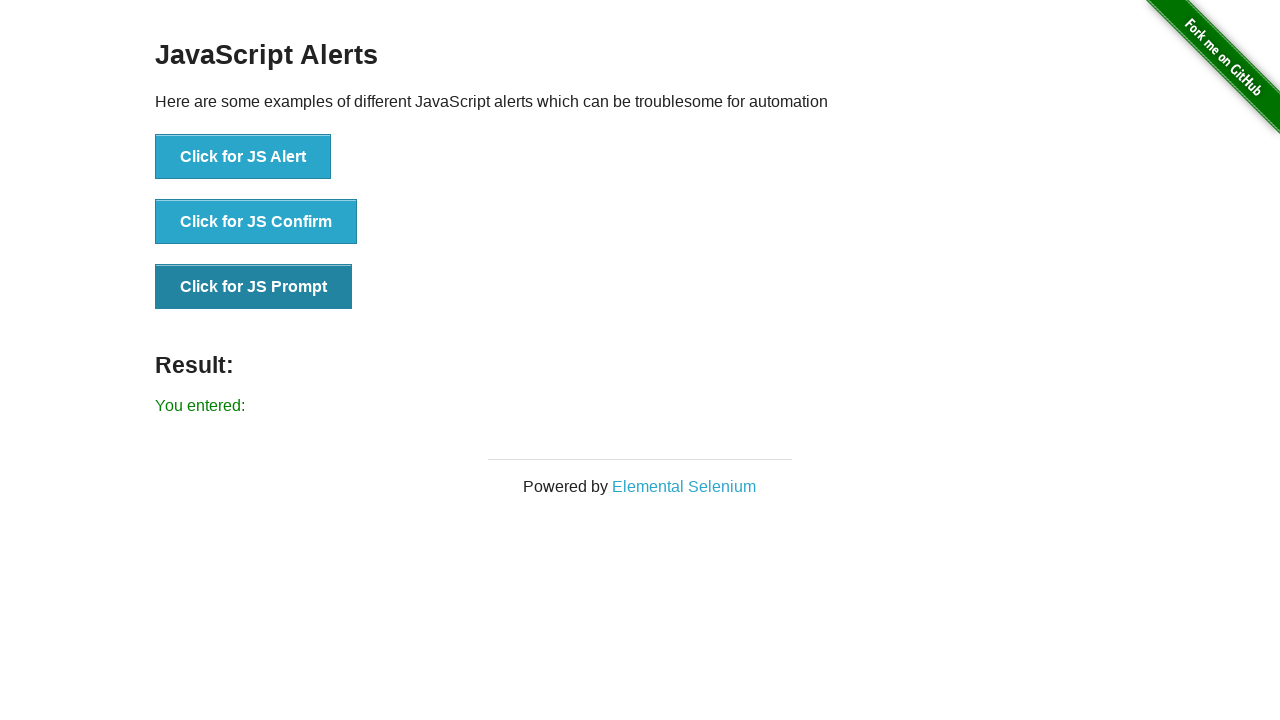